Tests navigation and window handling by counting links in footer section, opening footer column links in new tabs, and switching between the opened windows

Starting URL: http://www.qaclickacademy.com/practice.php

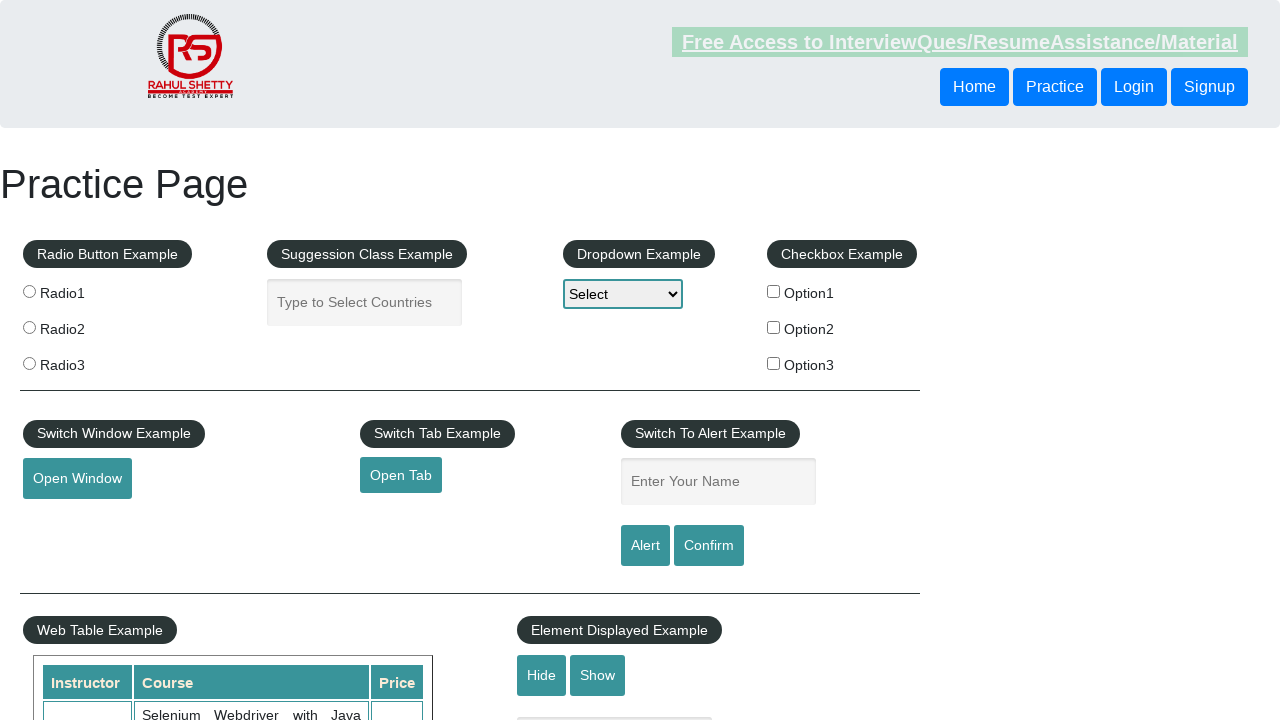

Counted total links on the page
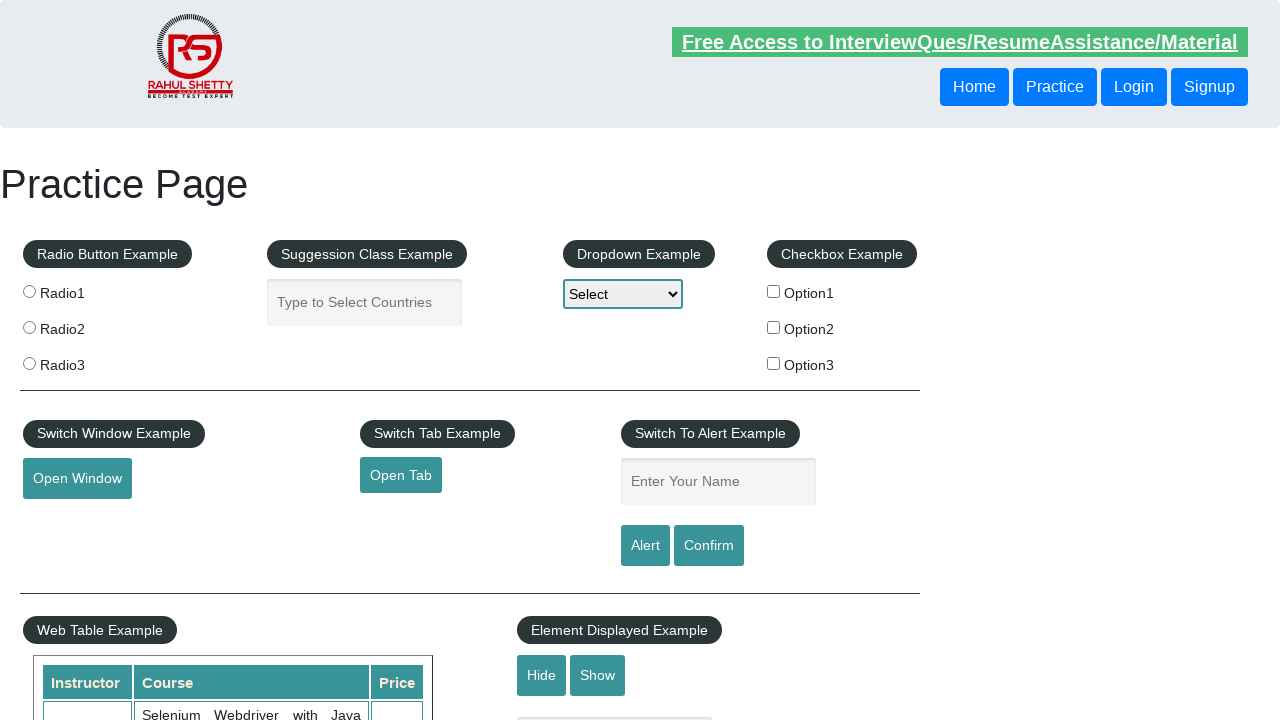

Located footer section (#gf-BIG)
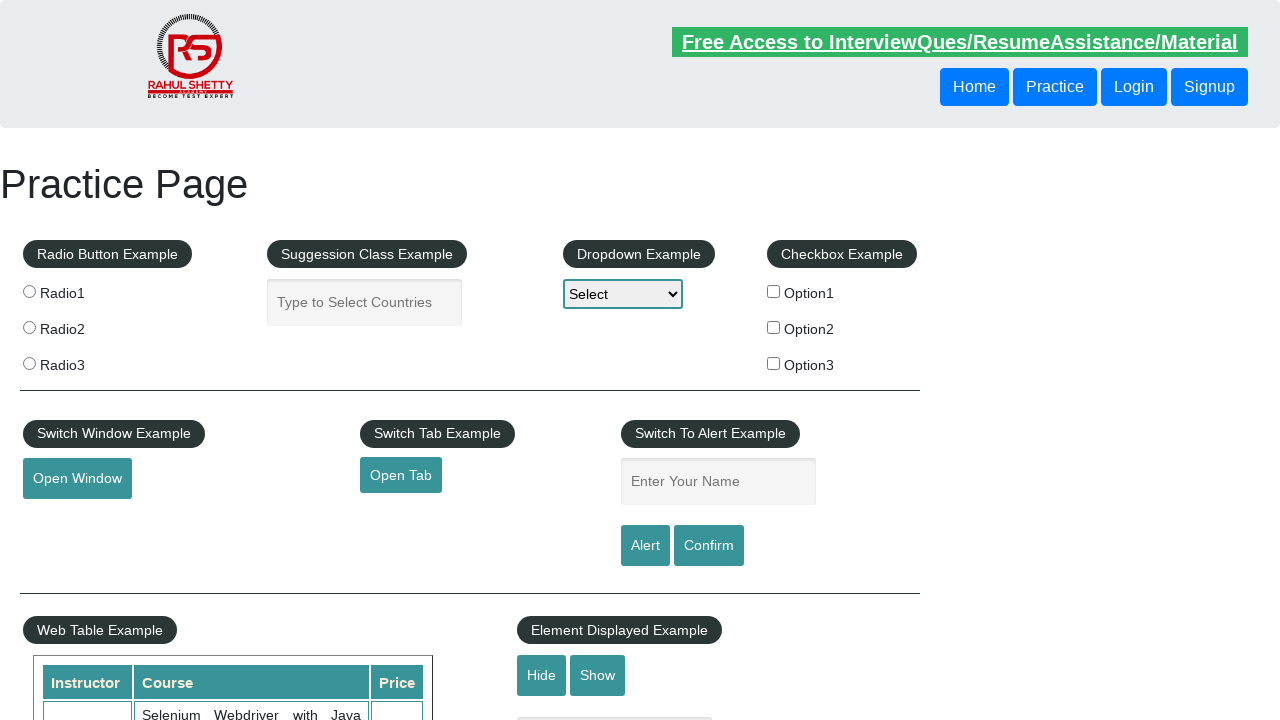

Counted 20 total links in footer section
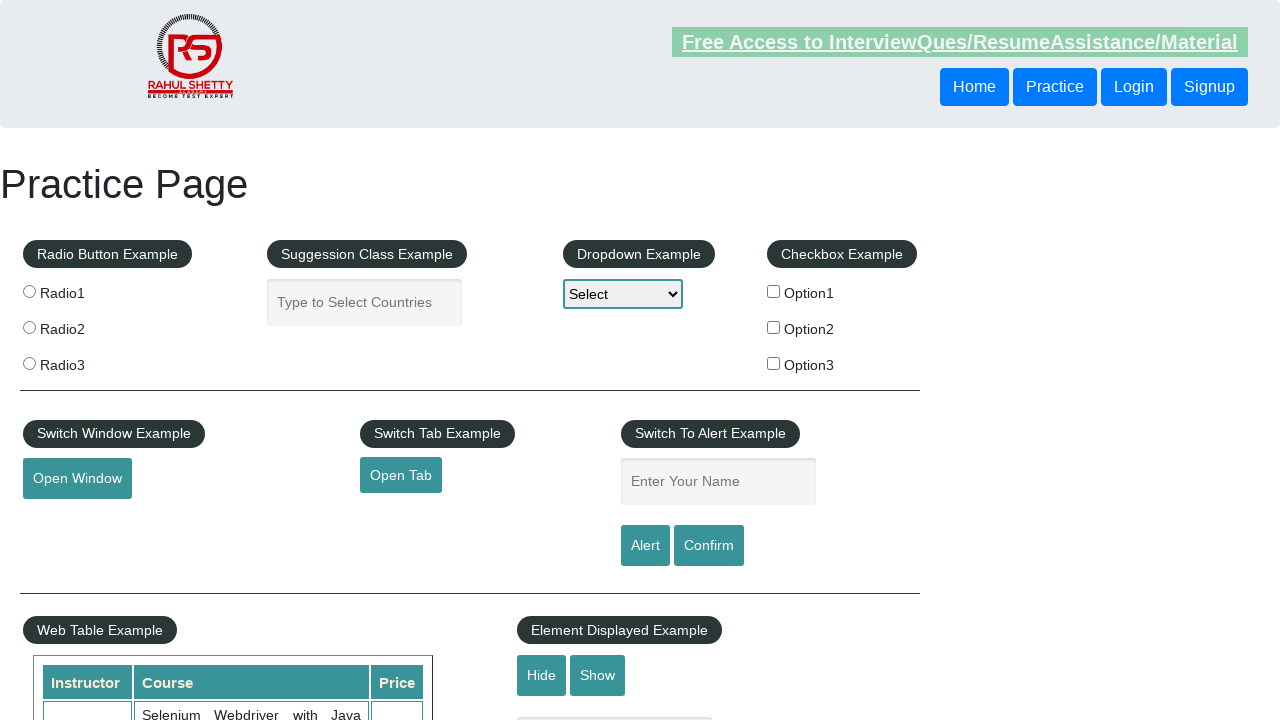

Located first column in footer section
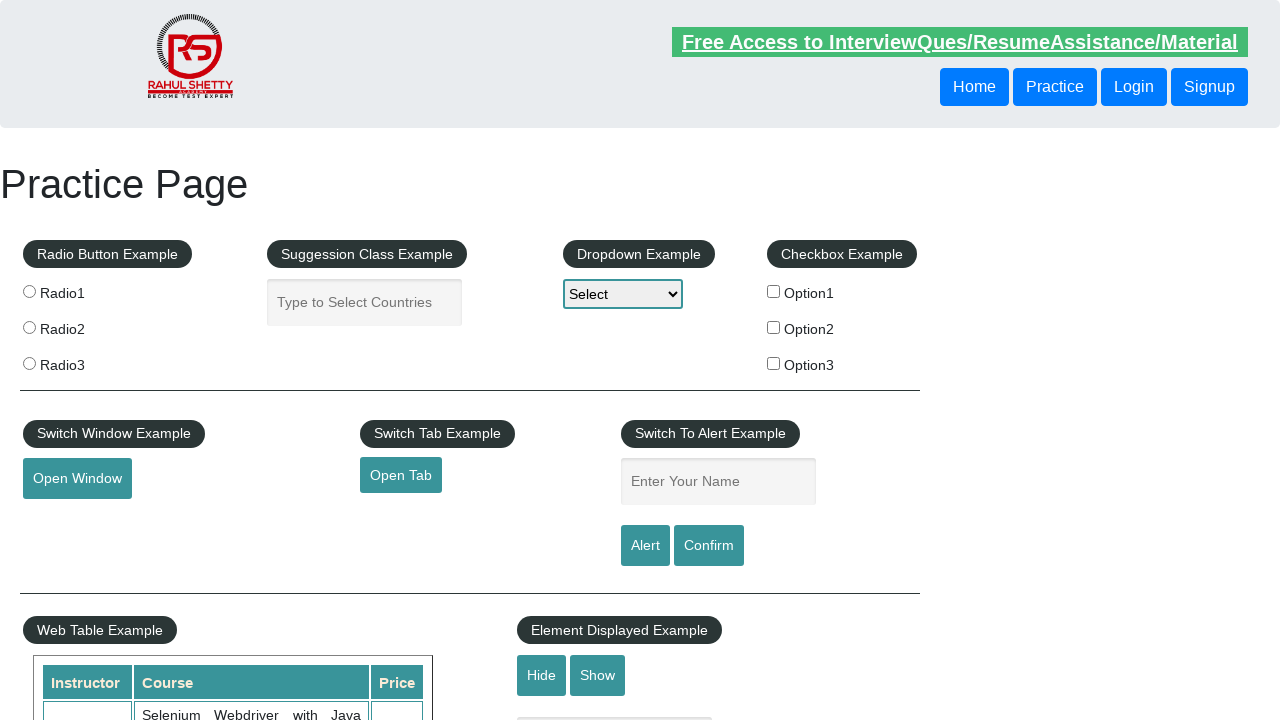

Counted 5 links in footer column section
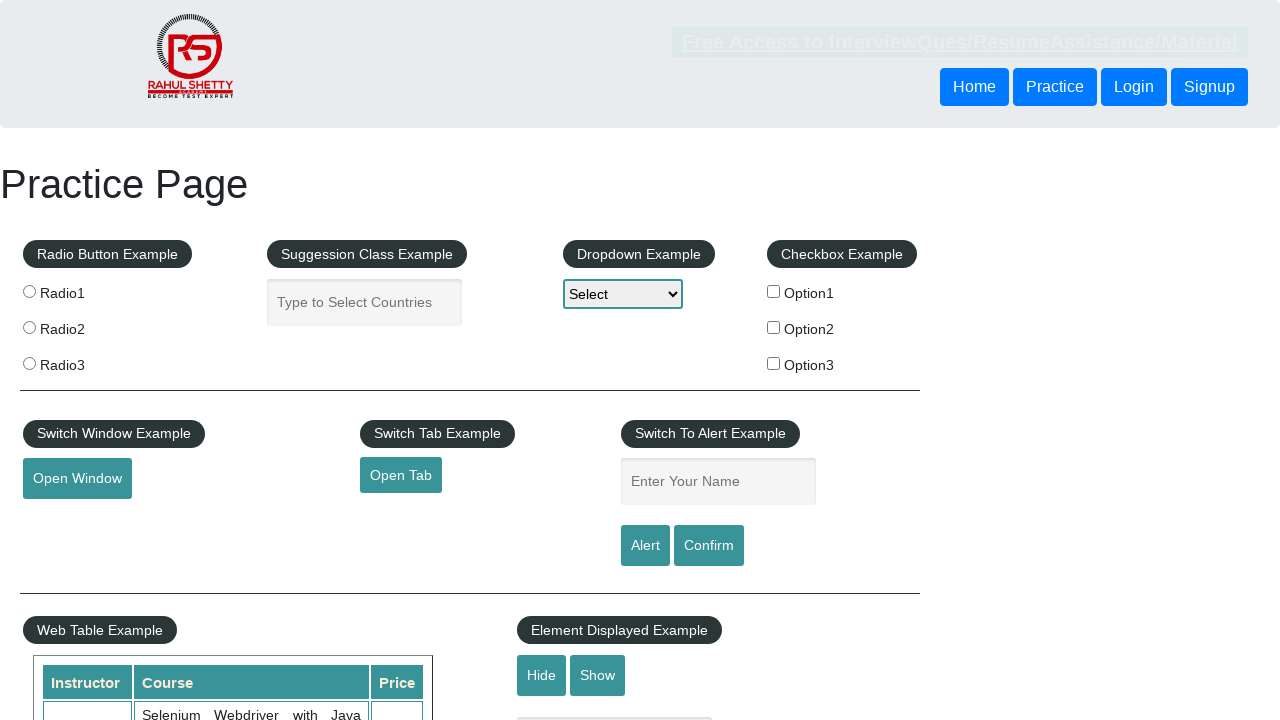

Opened footer column link 1 in new tab using Ctrl+click at (68, 520) on #gf-BIG >> ul >> nth=0 >> a >> nth=1
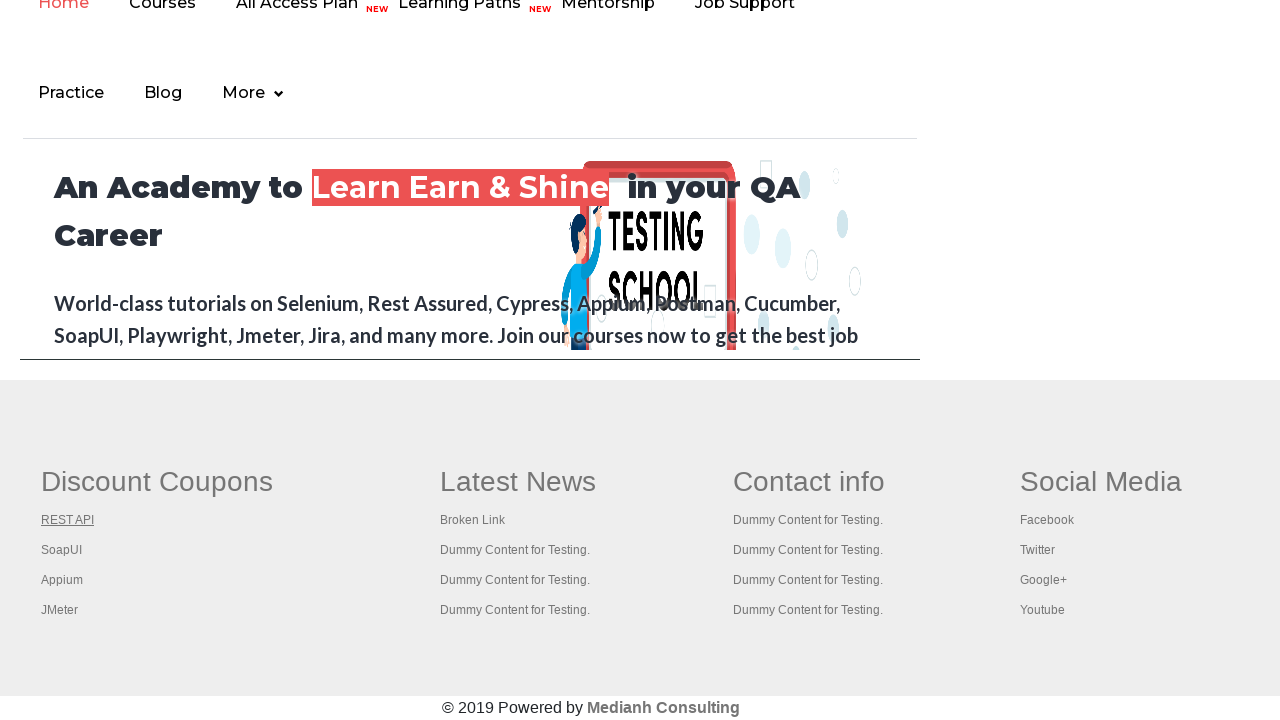

Waited 1000ms for new tab to open
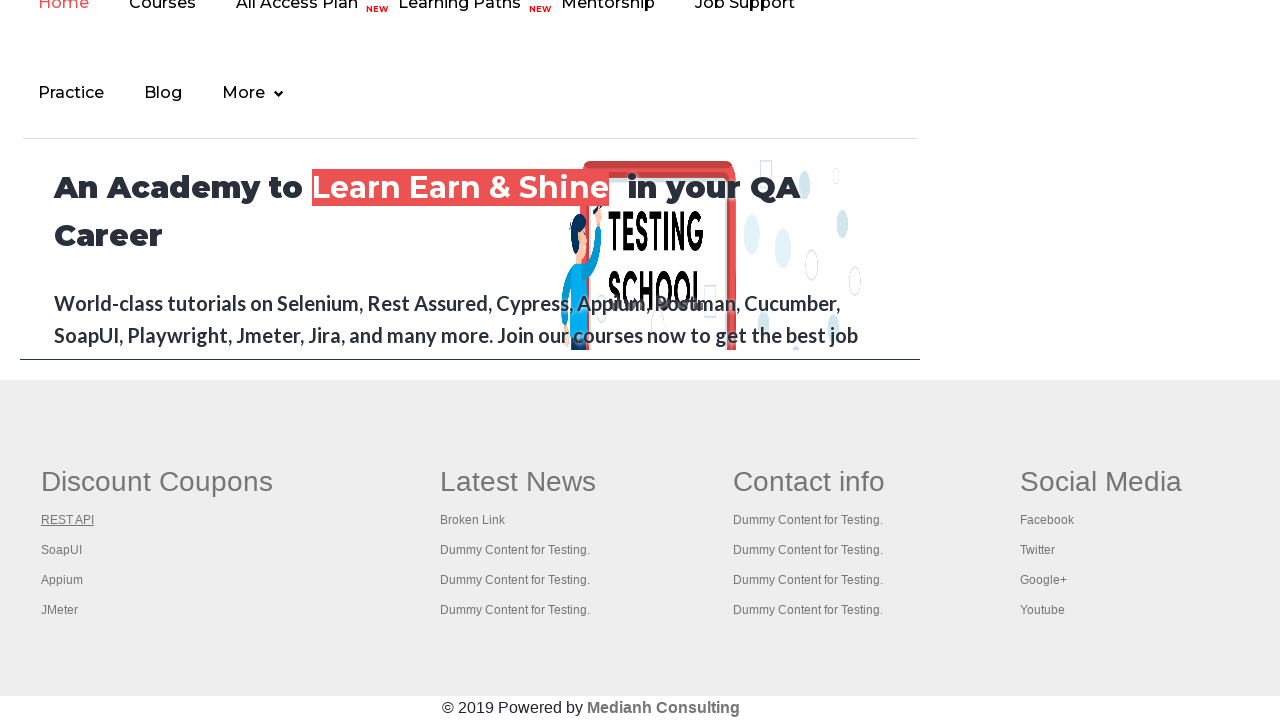

Opened footer column link 2 in new tab using Ctrl+click at (62, 550) on #gf-BIG >> ul >> nth=0 >> a >> nth=2
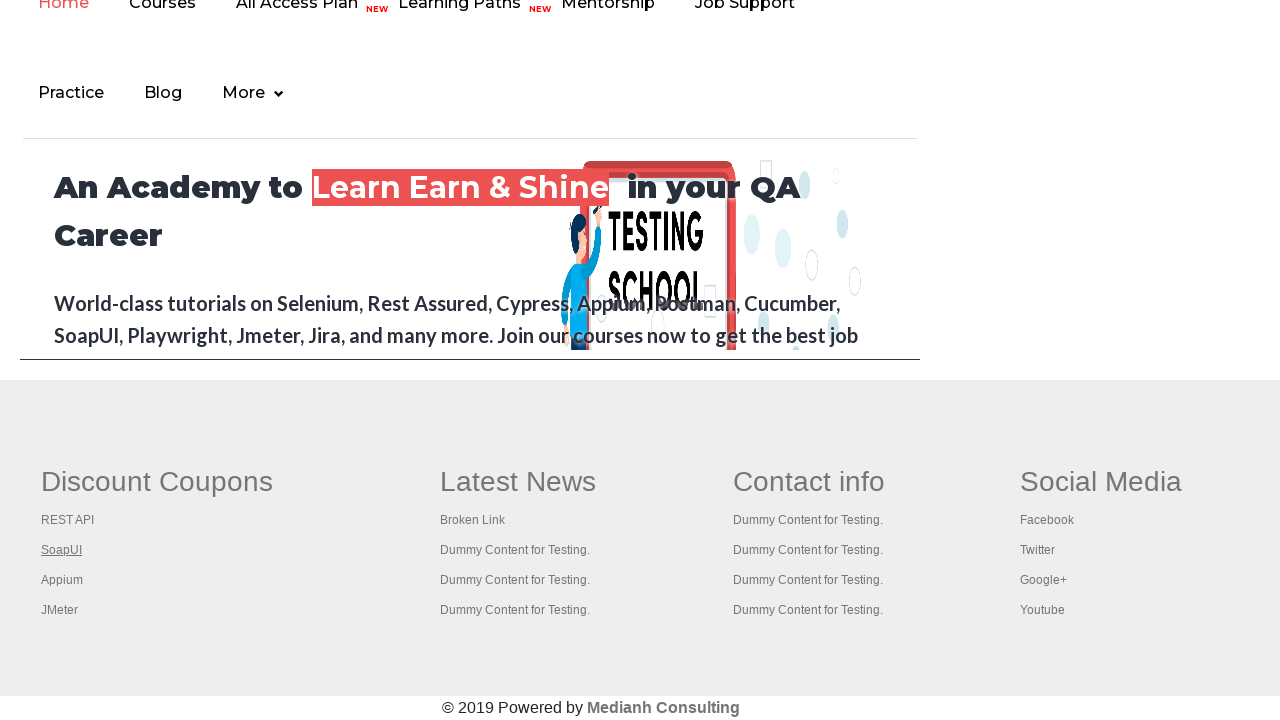

Waited 1000ms for new tab to open
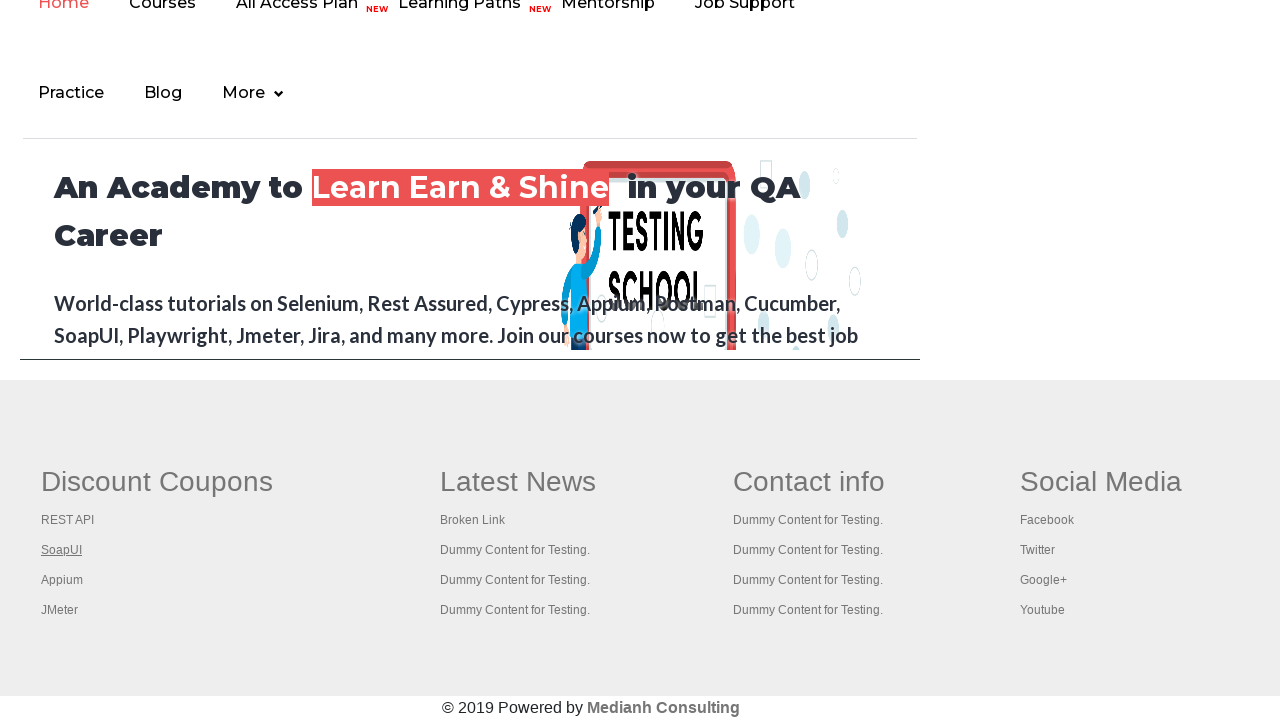

Opened footer column link 3 in new tab using Ctrl+click at (62, 580) on #gf-BIG >> ul >> nth=0 >> a >> nth=3
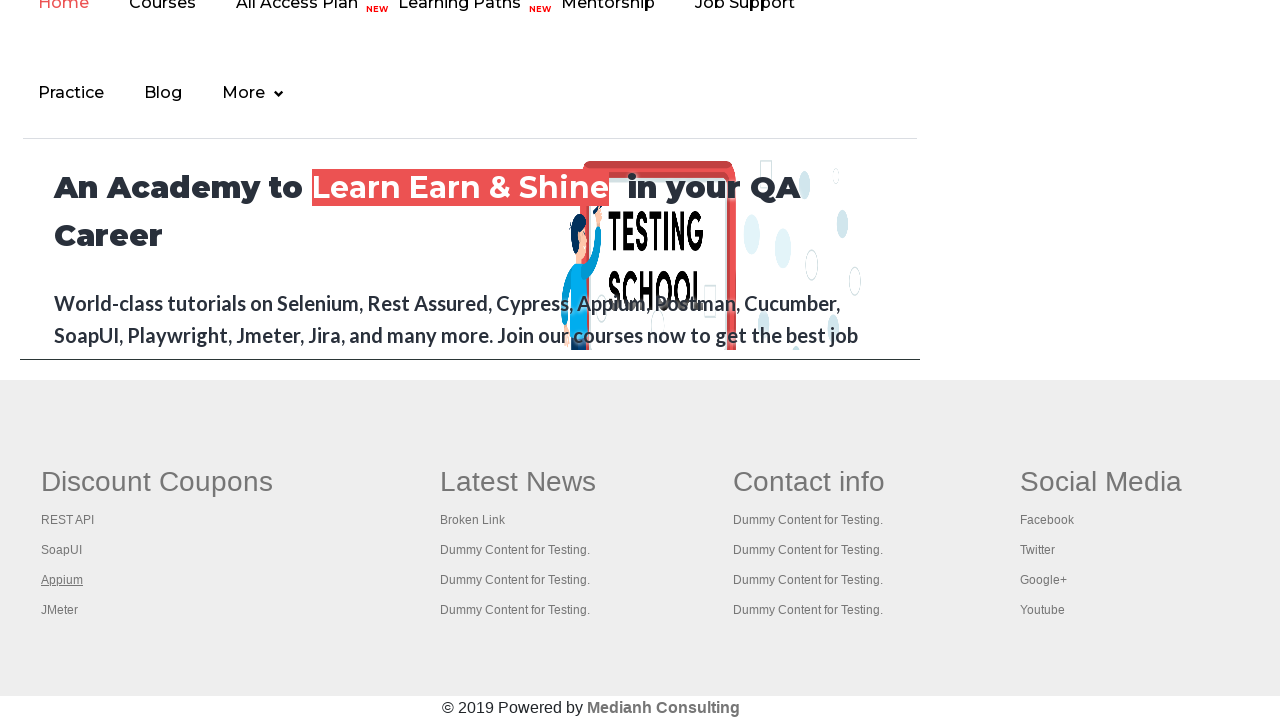

Waited 1000ms for new tab to open
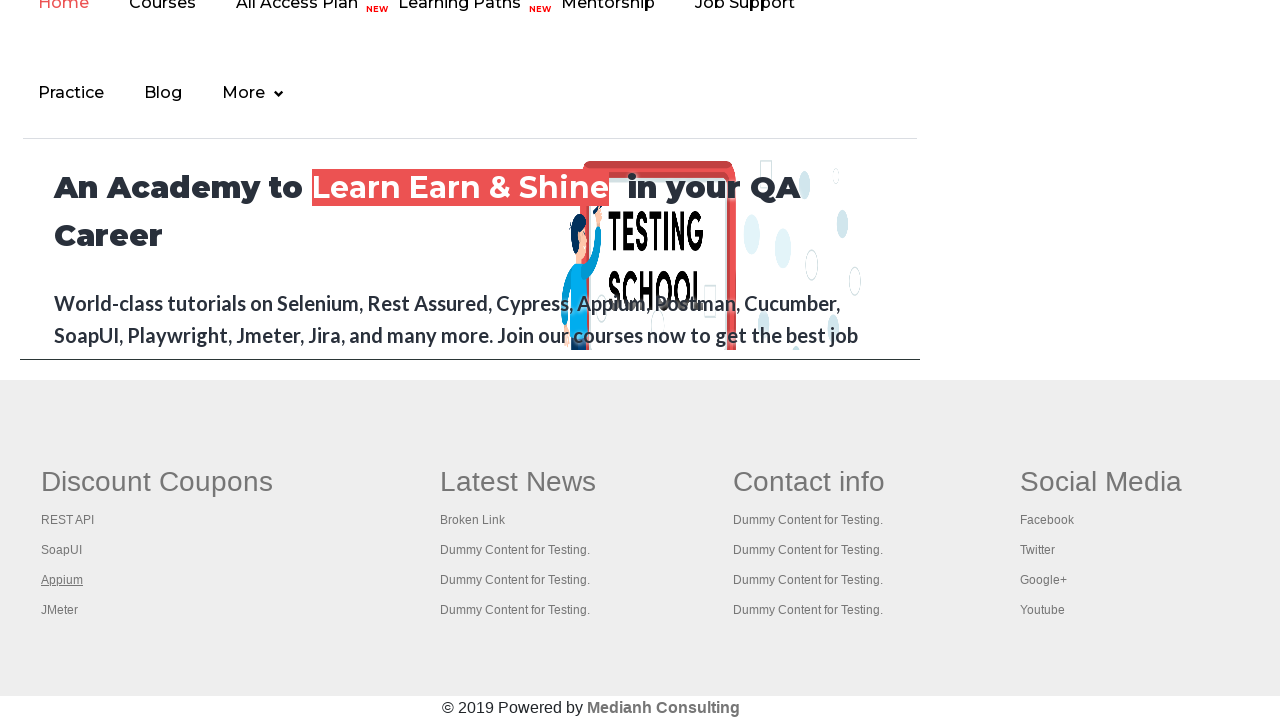

Opened footer column link 4 in new tab using Ctrl+click at (60, 610) on #gf-BIG >> ul >> nth=0 >> a >> nth=4
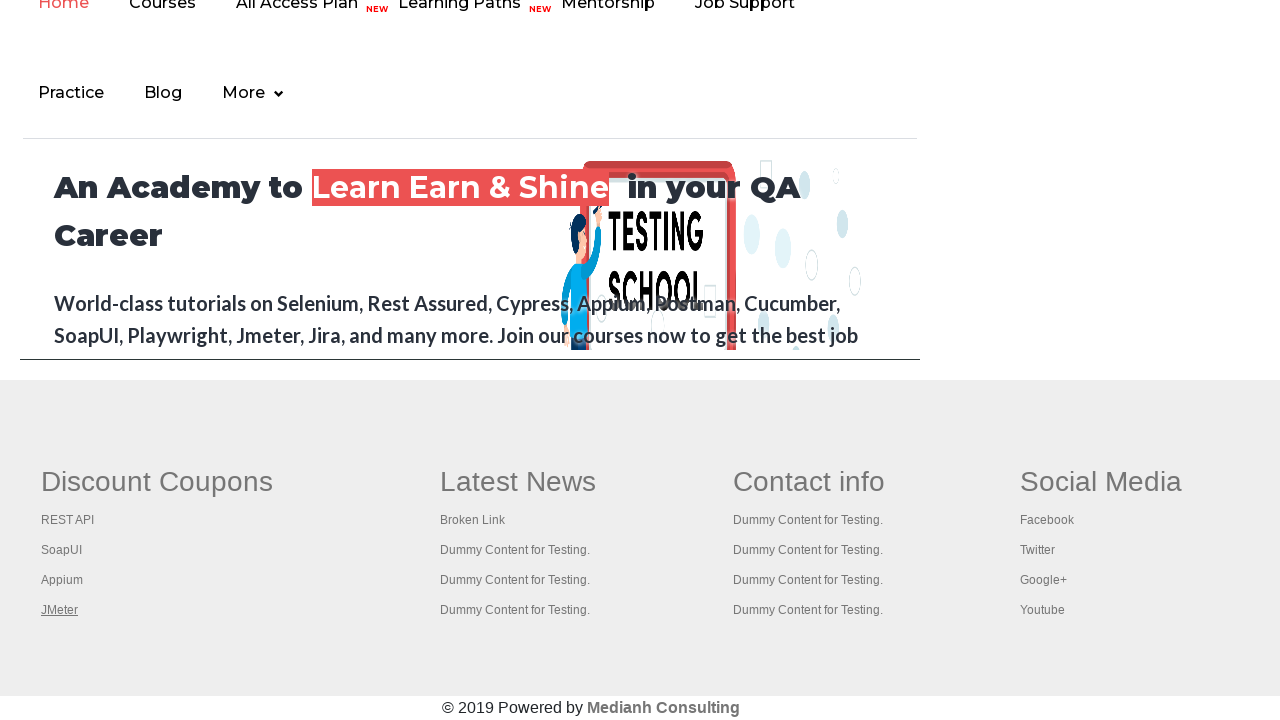

Waited 1000ms for new tab to open
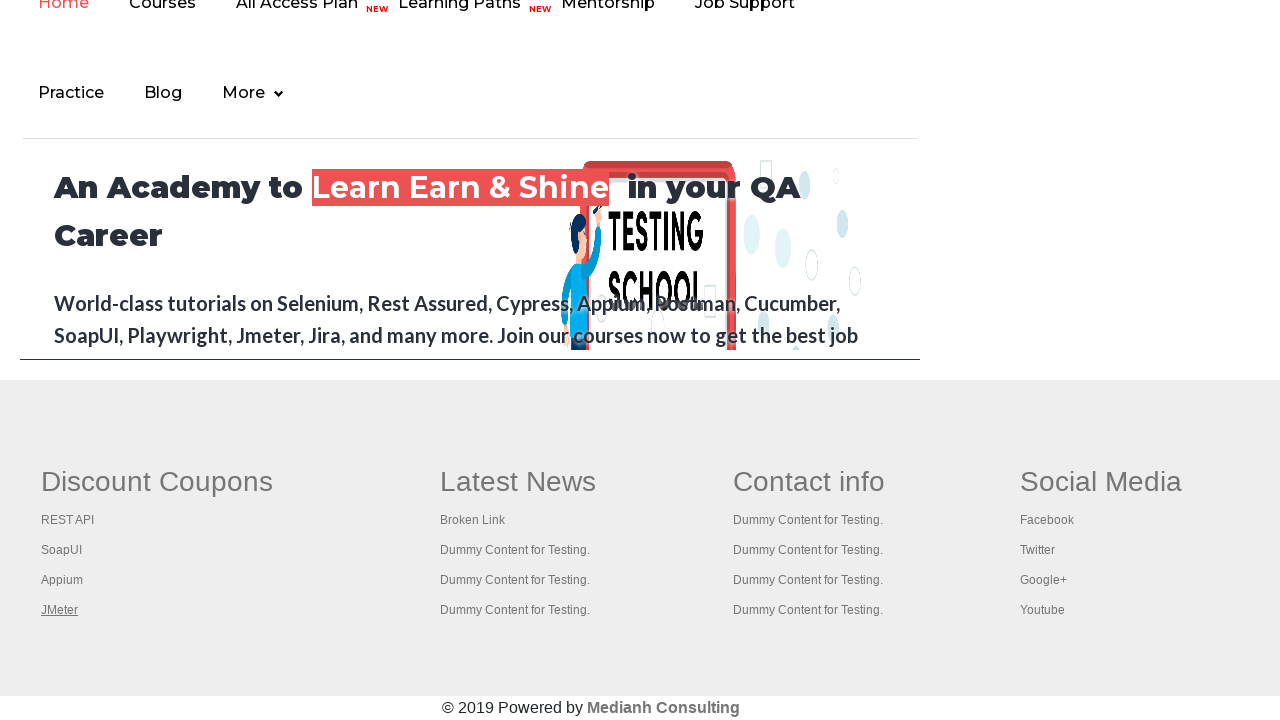

Retrieved all open pages/tabs - total of 5 windows
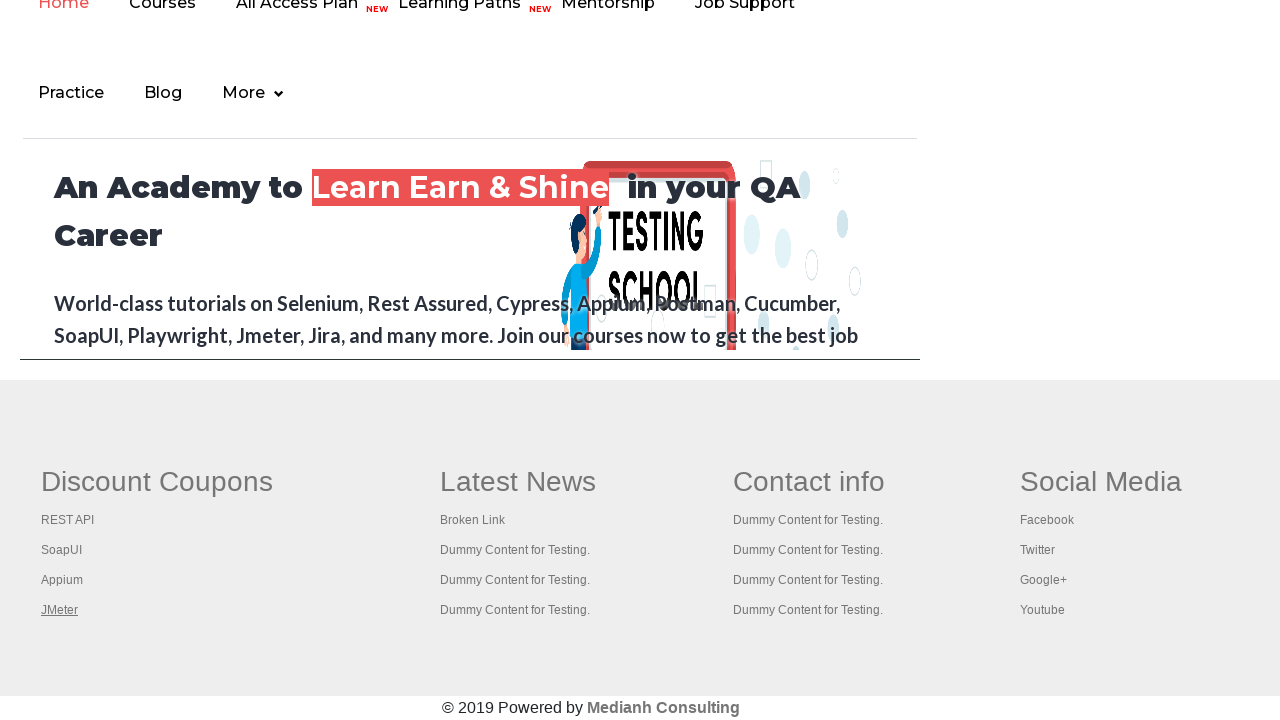

Switched to window 0
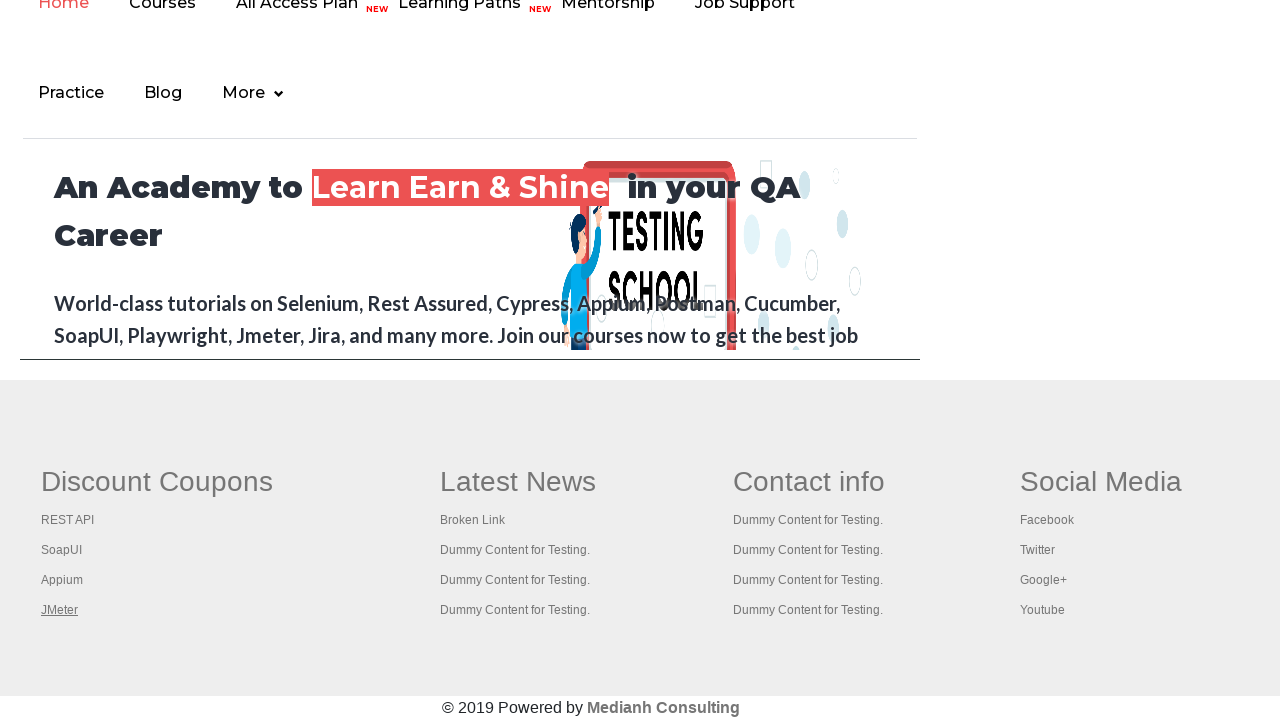

Retrieved parent window title: Practice Page
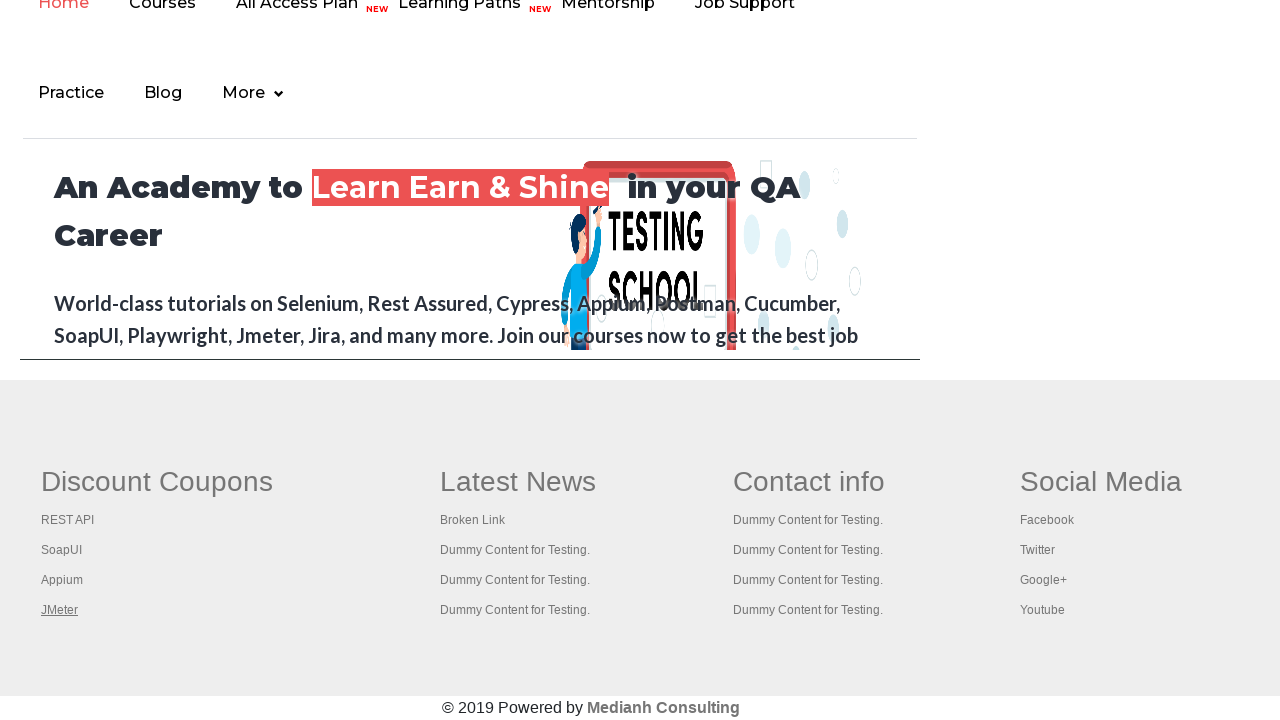

Switched to window 1
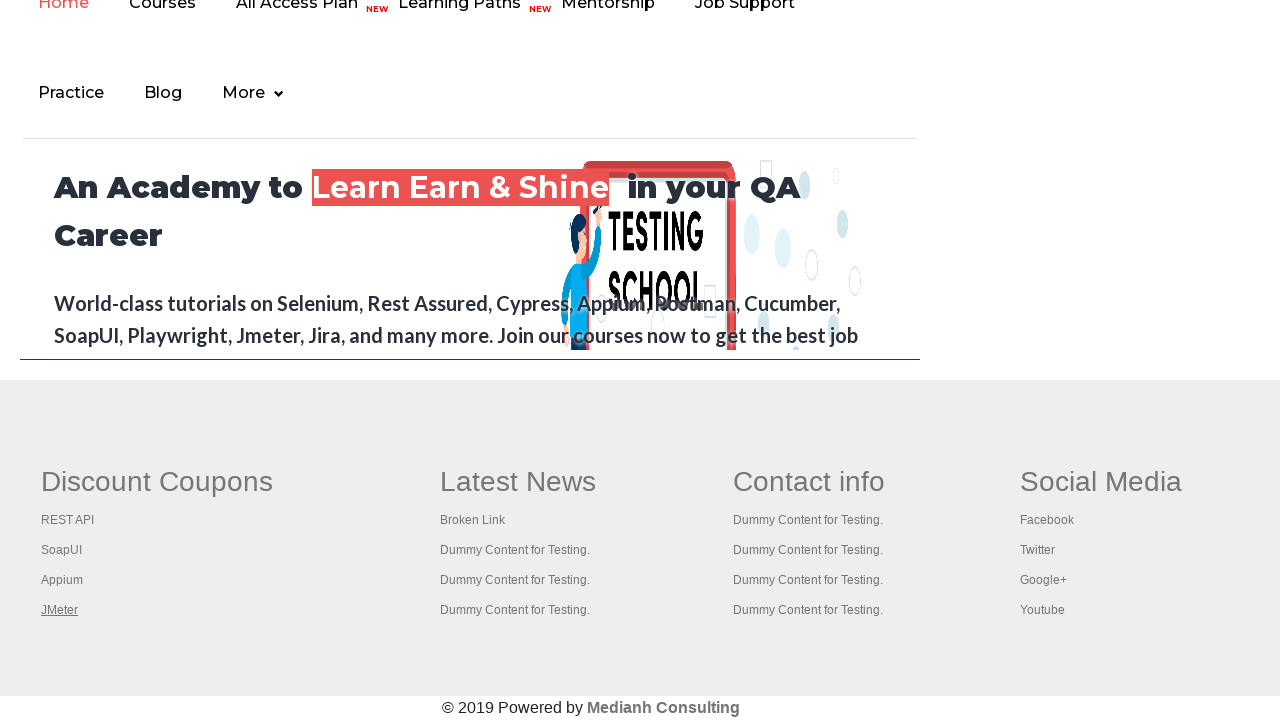

Retrieved window 1 title: REST API Tutorial
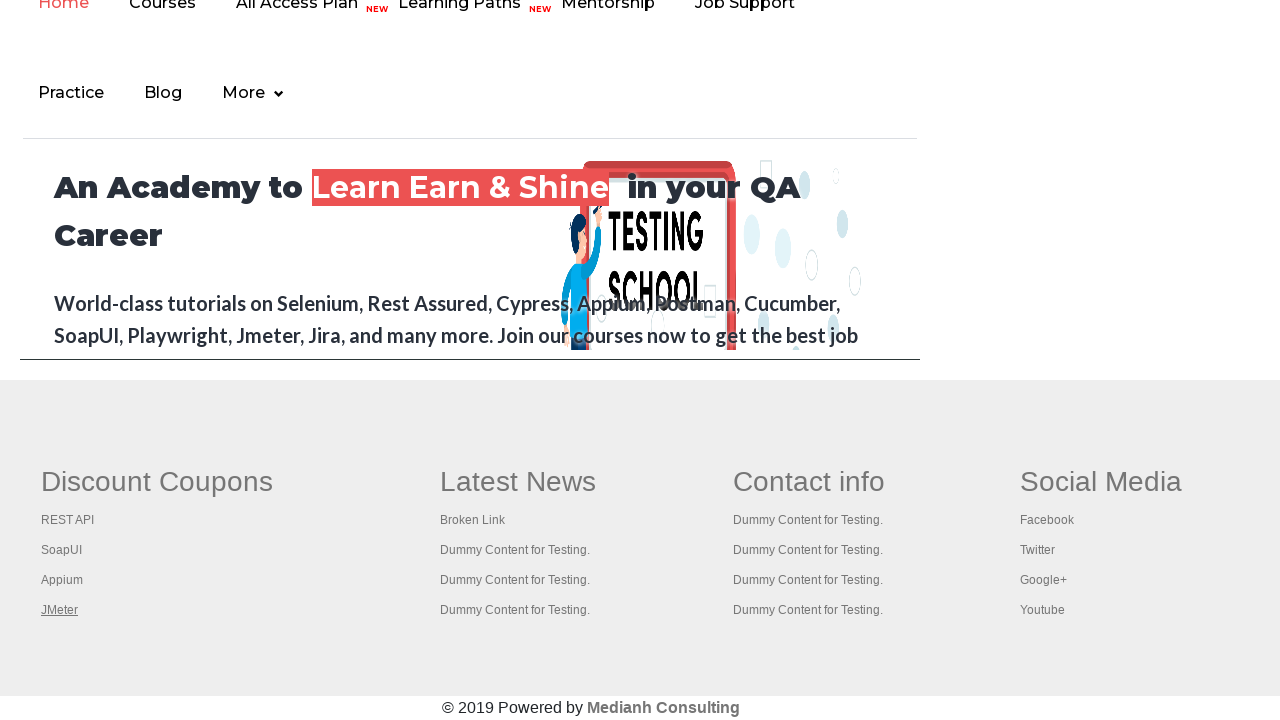

Switched to window 2
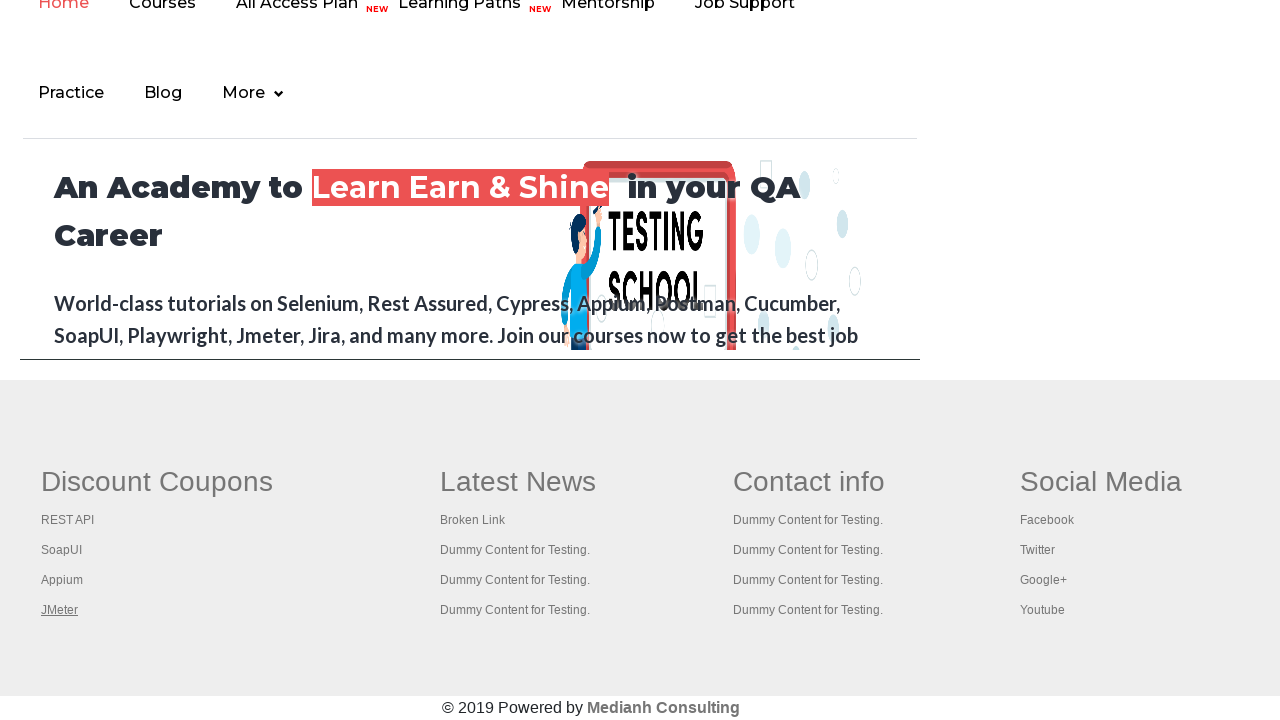

Retrieved window 2 title: The World’s Most Popular API Testing Tool | SoapUI
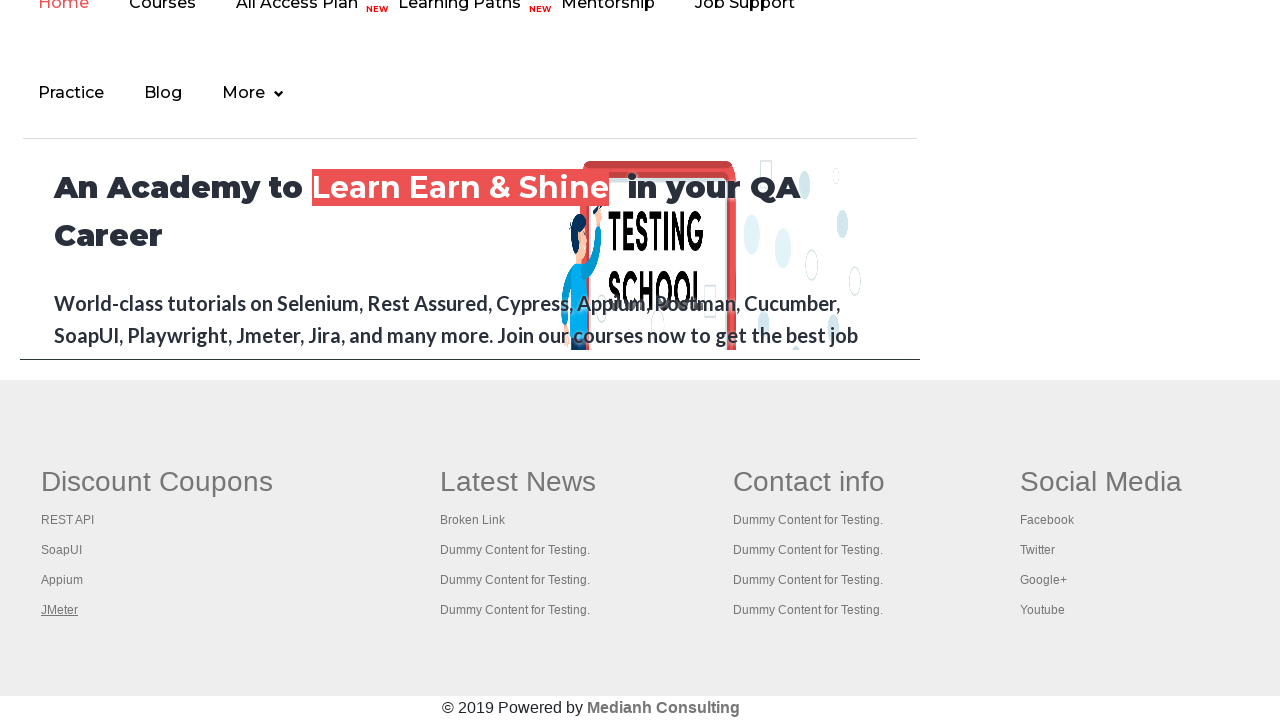

Switched to window 3
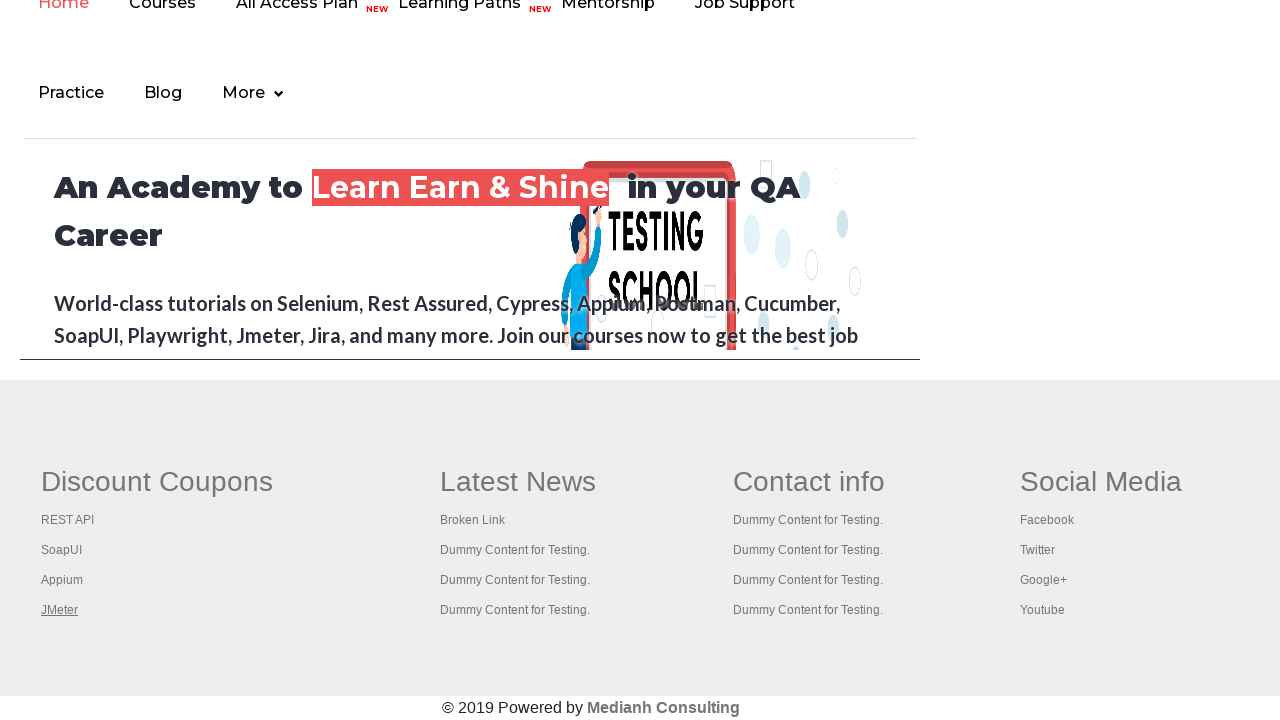

Retrieved window 3 title: Appium tutorial for Mobile Apps testing | RahulShetty Academy | Rahul
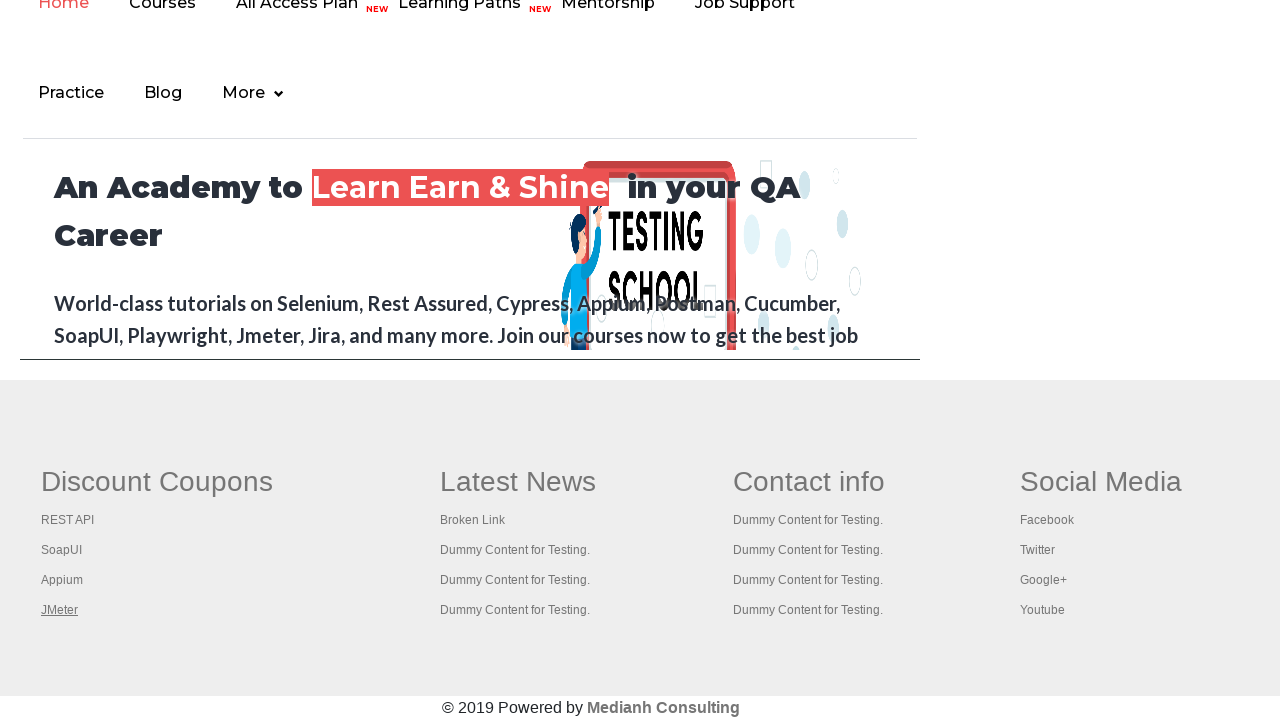

Switched to window 4
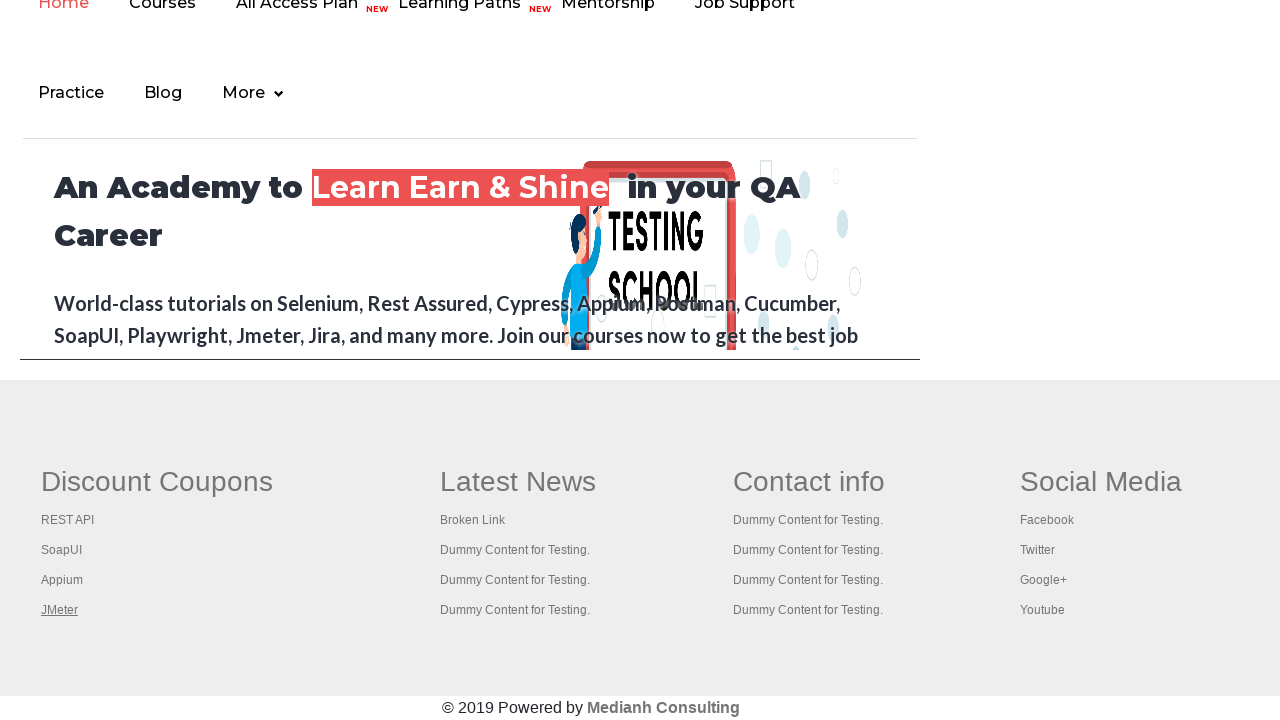

Retrieved window 4 title: Apache JMeter - Apache JMeter™
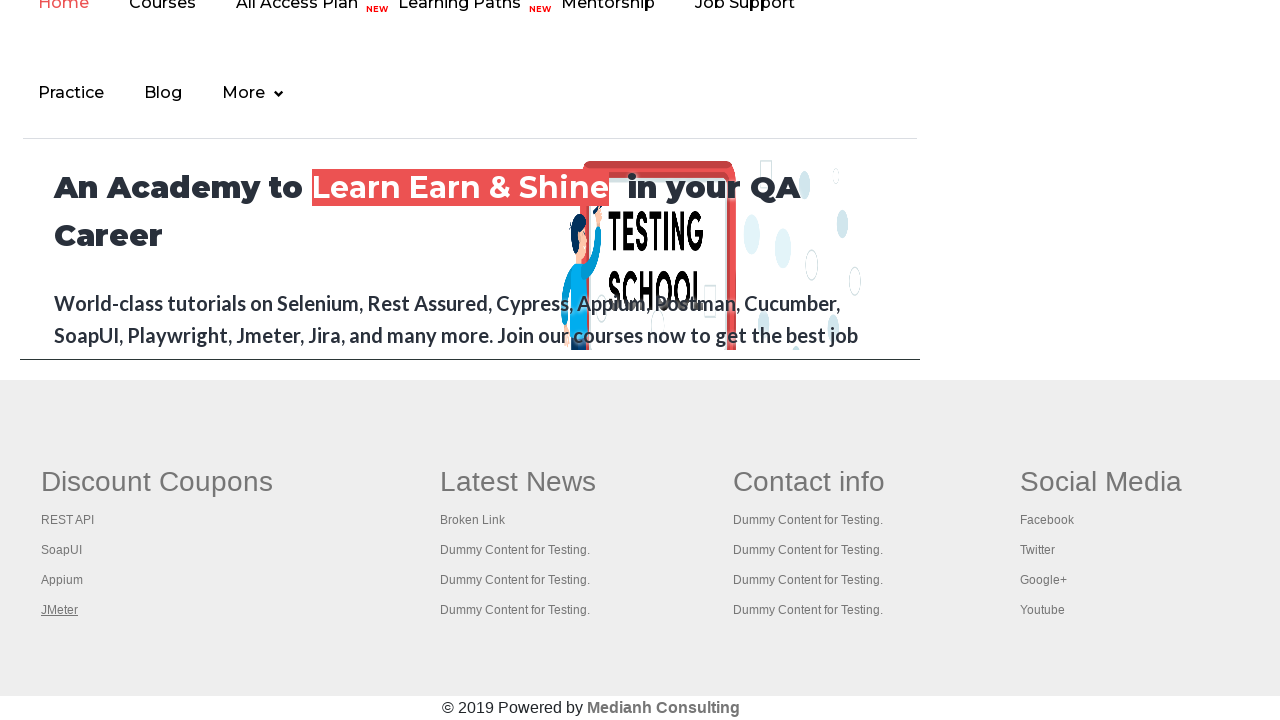

Switched back to parent window
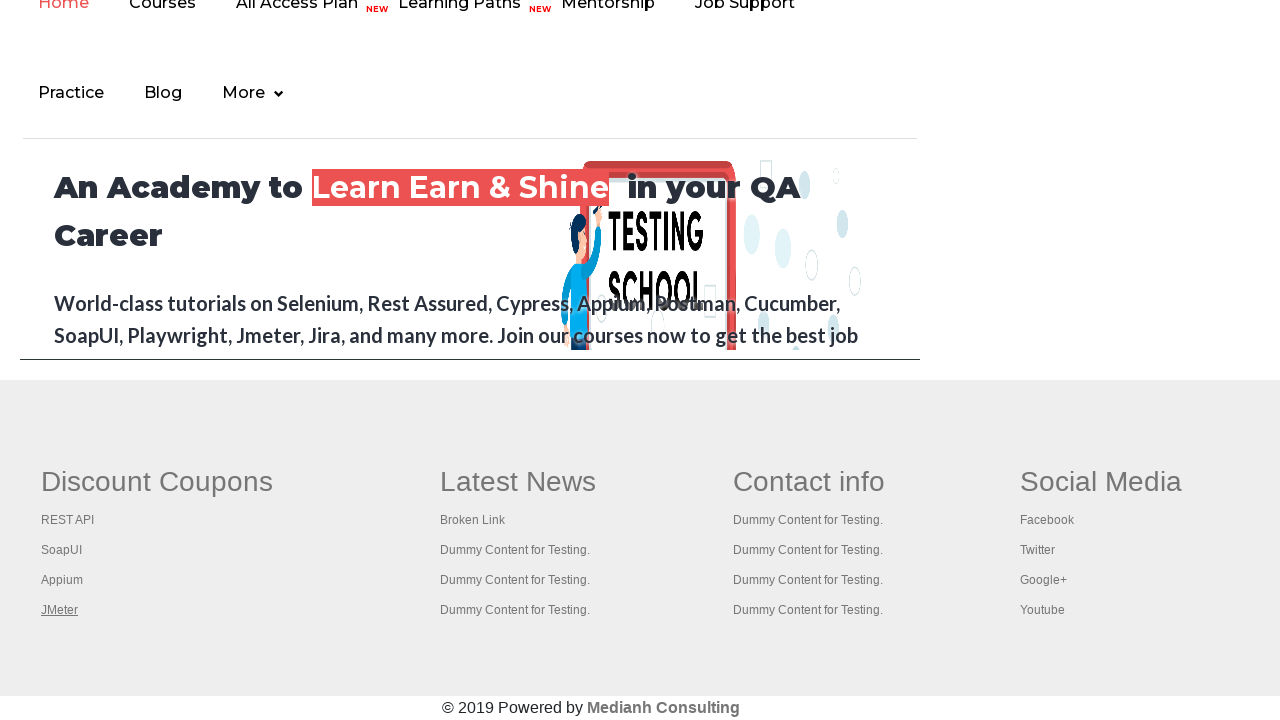

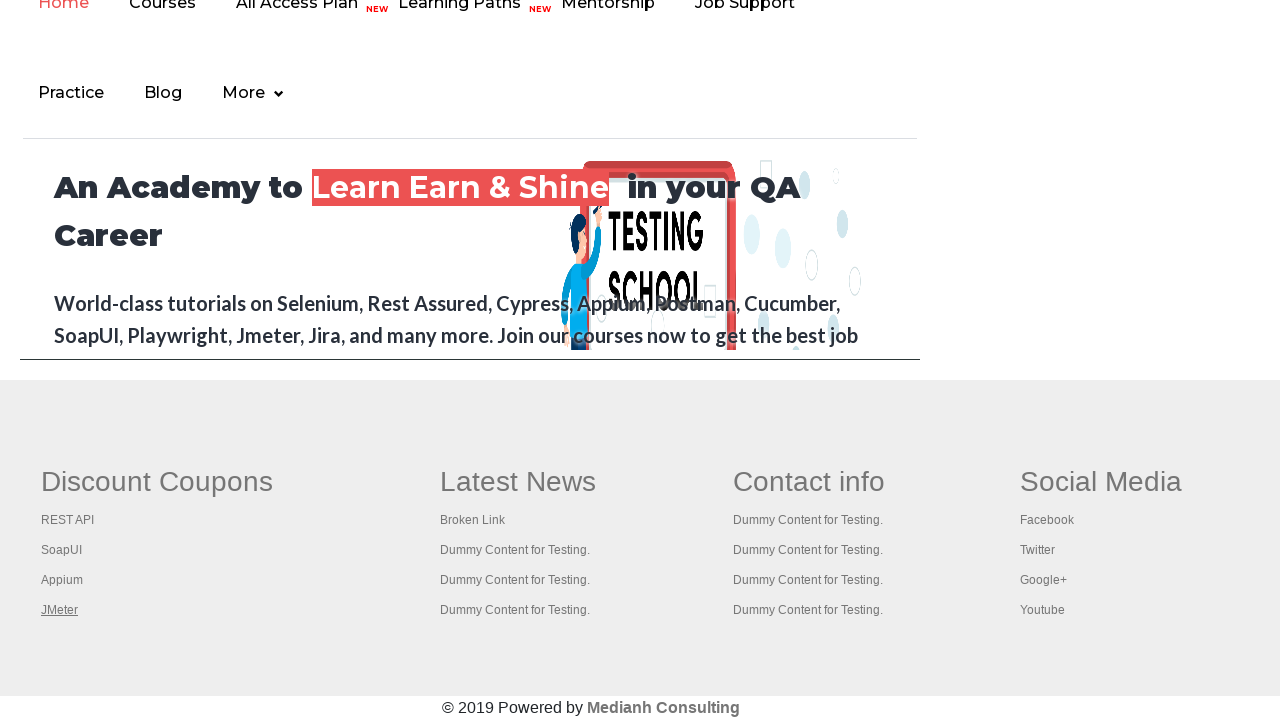